Tests browser window and tab management by opening multiple windows/tabs and navigating to different websites (opencart.com and orangehrm.com)

Starting URL: https://www.opencart.com/

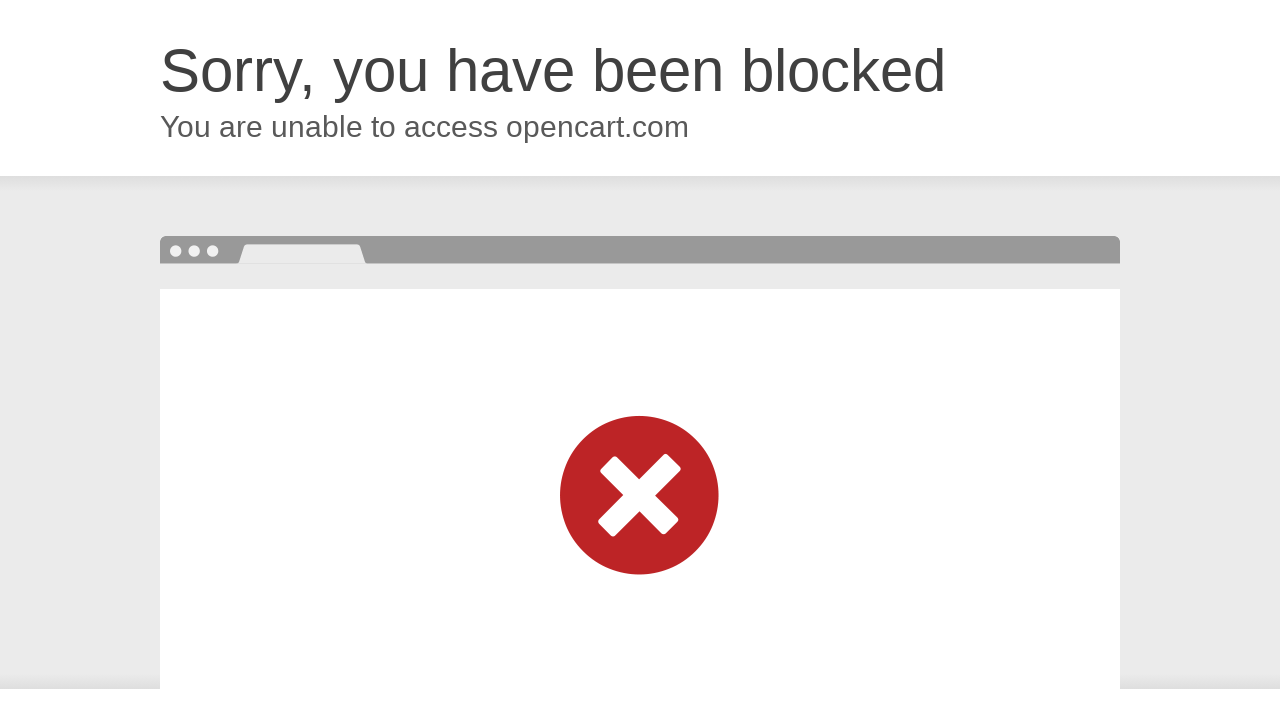

Opened a new tab
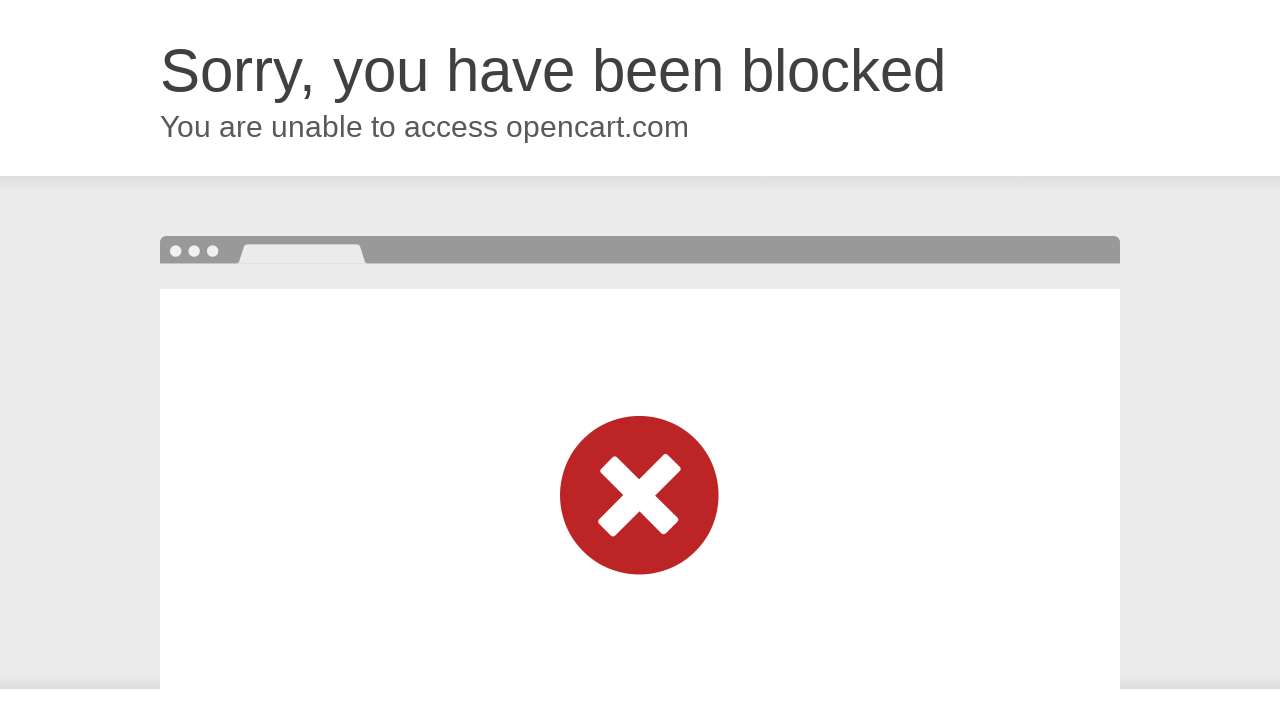

Opened a new window
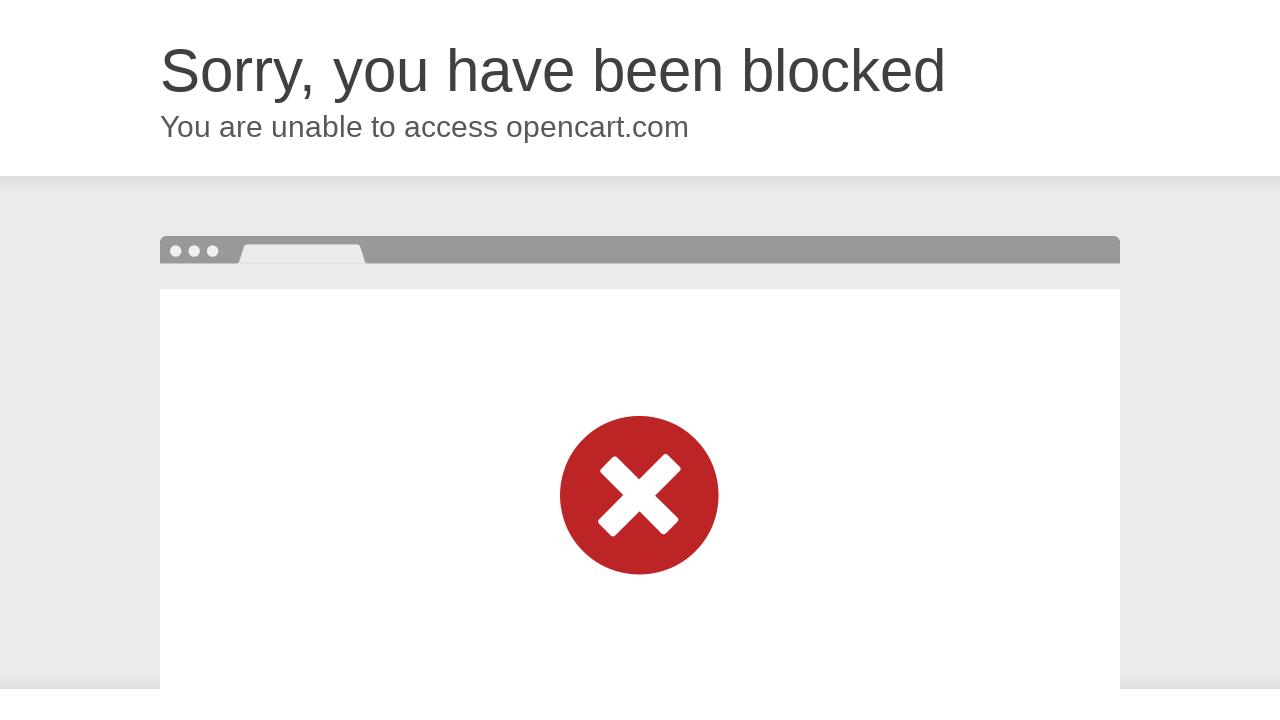

Navigated to orangehrm.com in the new window
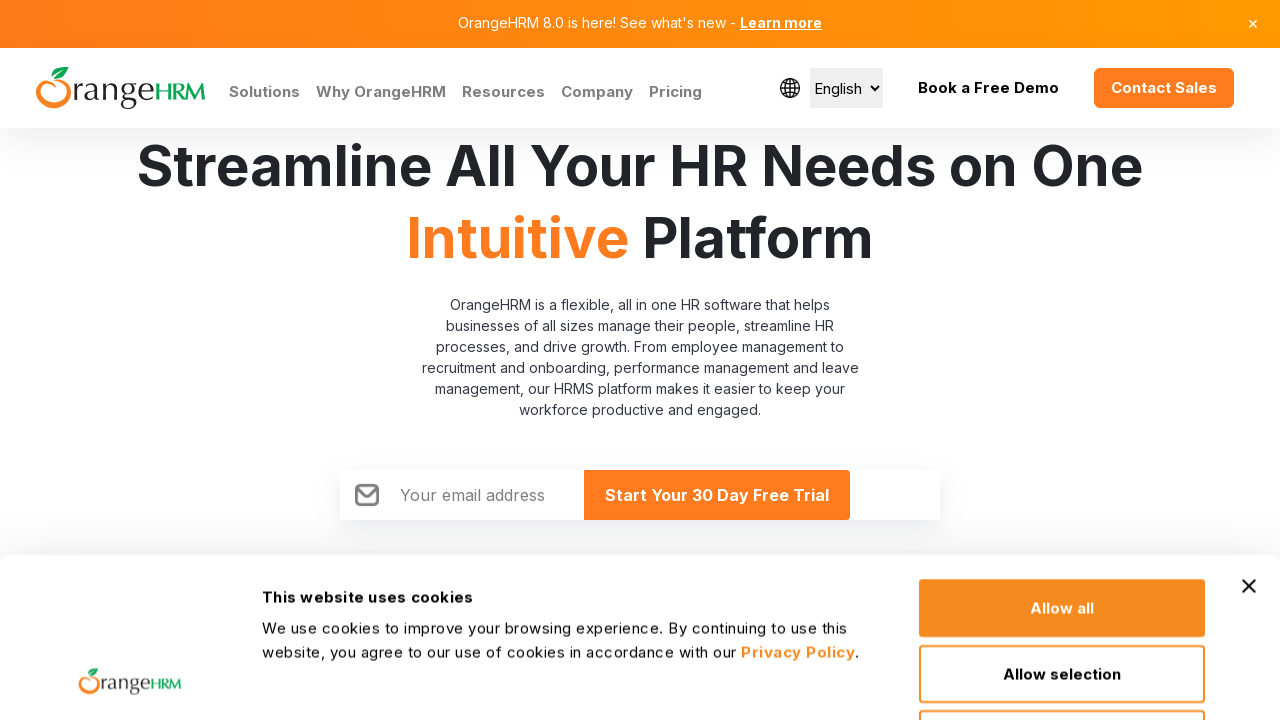

Waited for orangehrm.com page to fully load (domcontentloaded)
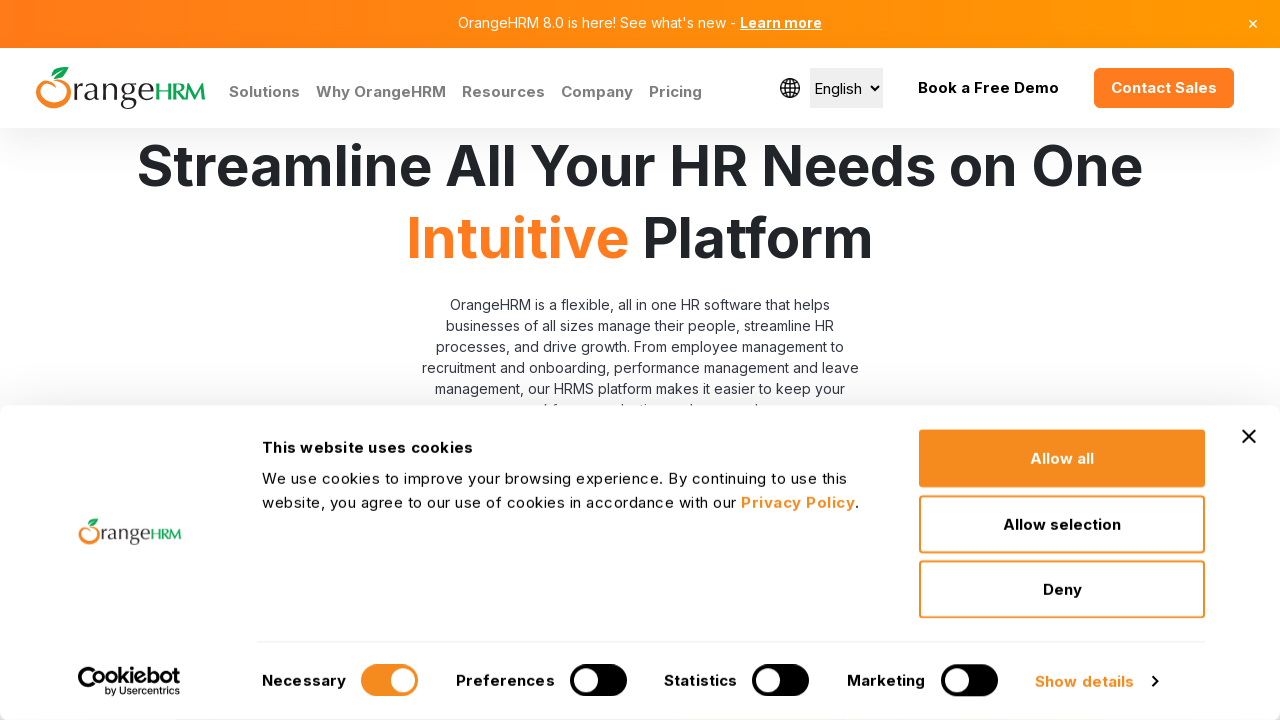

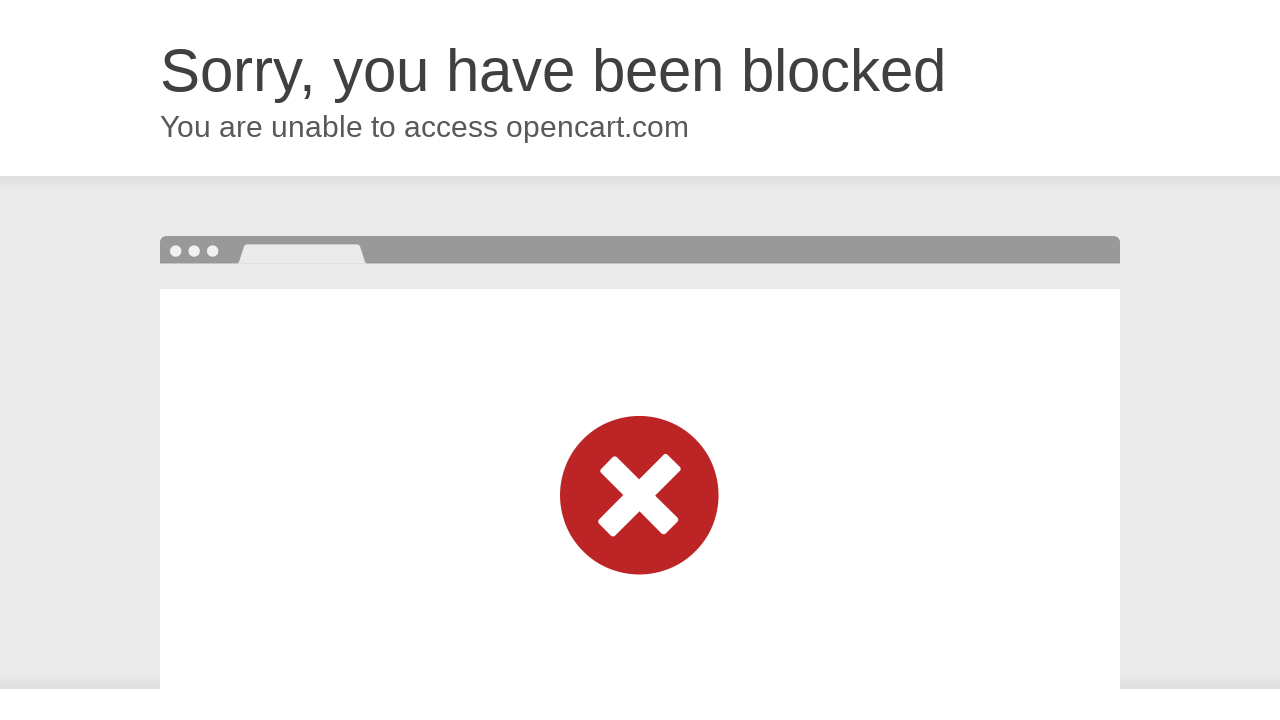